Tests alert interactions on demoqa.com by clicking alert buttons and handling JavaScript alert dialogs, including dismissing a confirm dialog.

Starting URL: https://demoqa.com/alerts

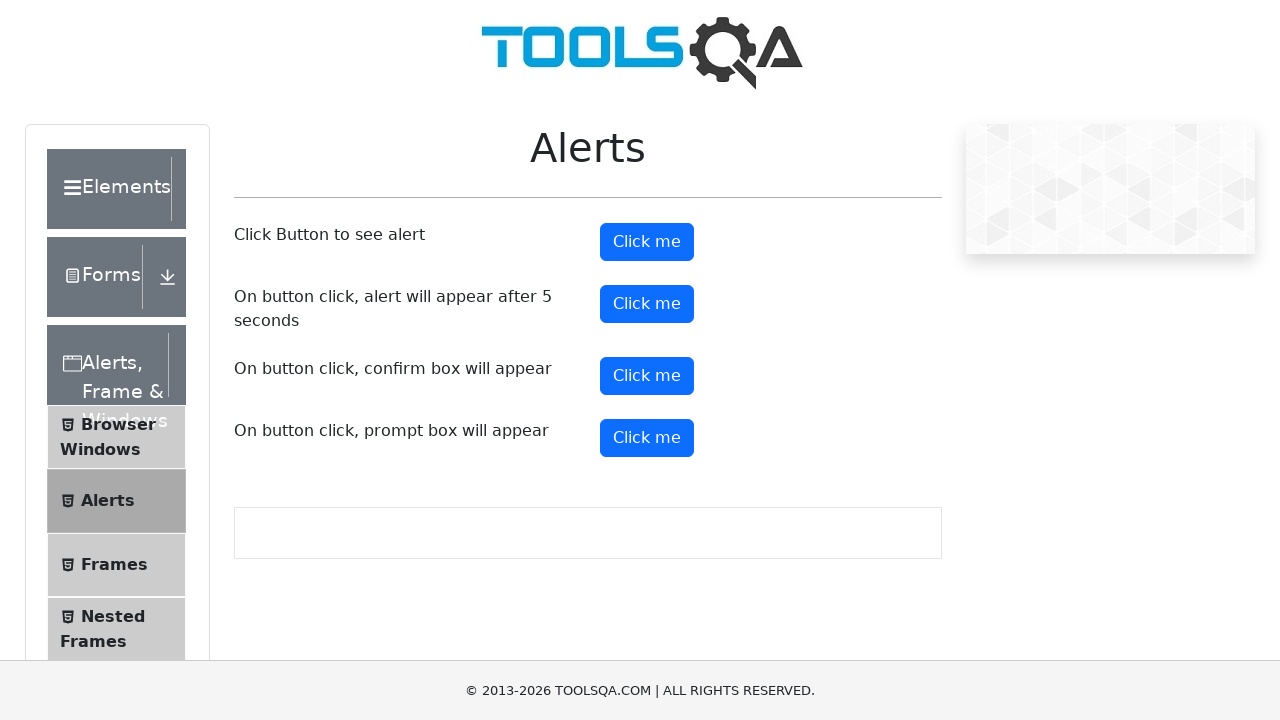

Set up handler to accept the first simple alert dialog
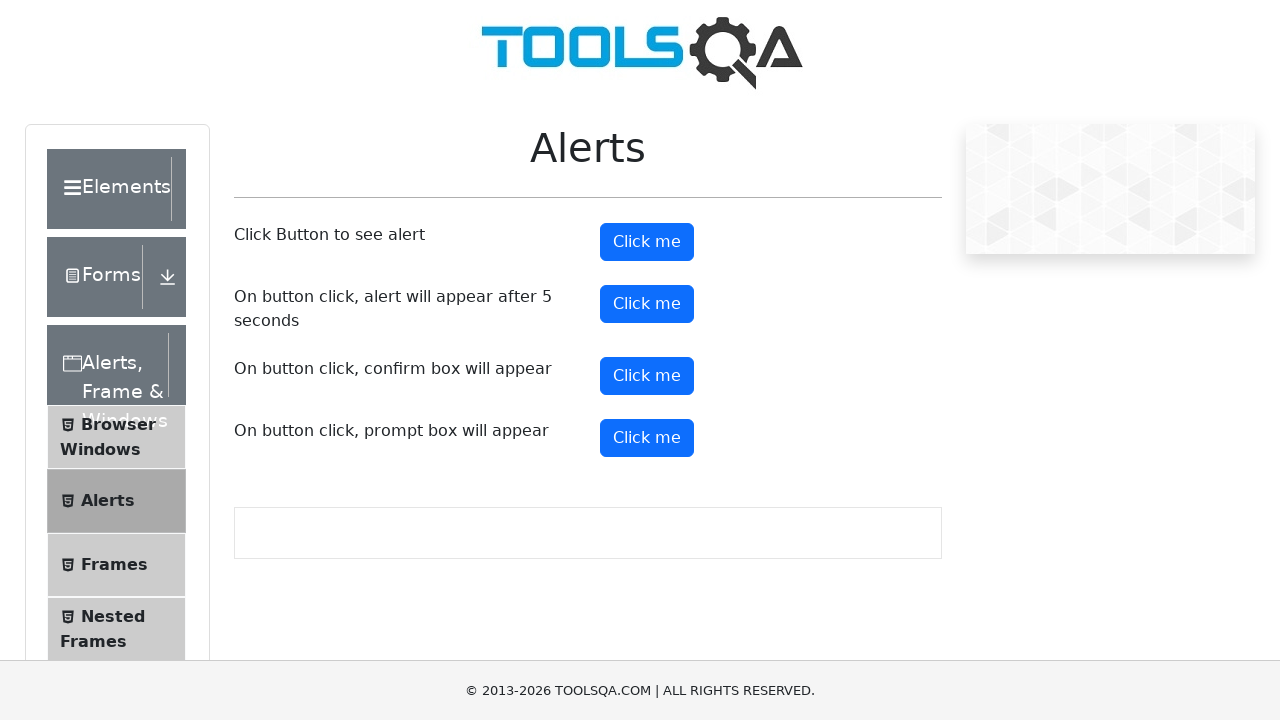

Clicked the first alert button at (647, 242) on #alertButton
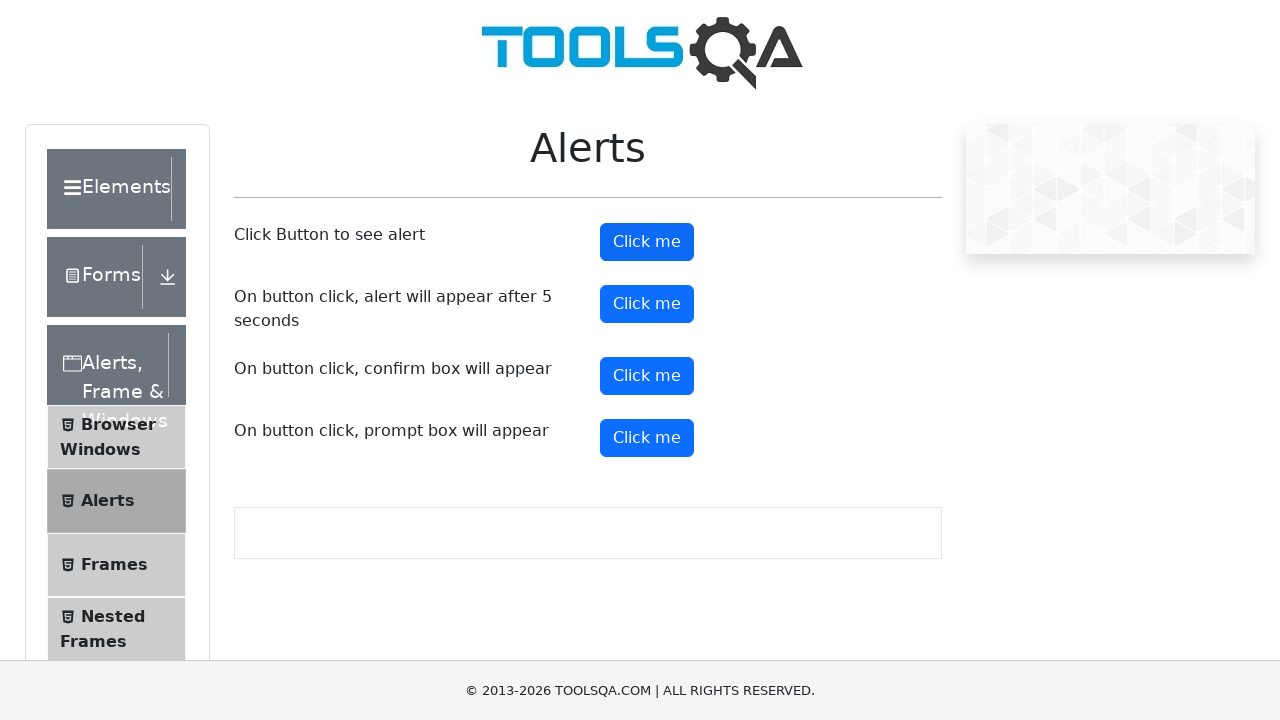

Set up handler to accept the timer alert dialog
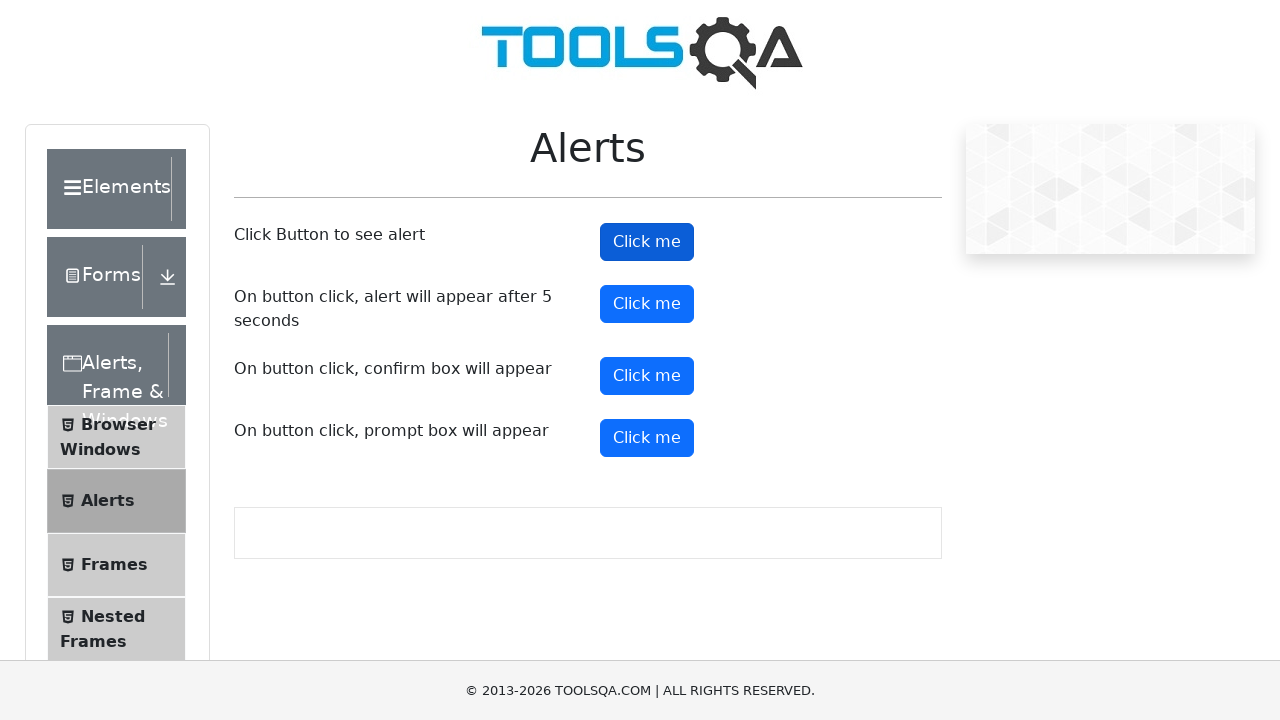

Clicked the timer alert button at (647, 304) on #timerAlertButton
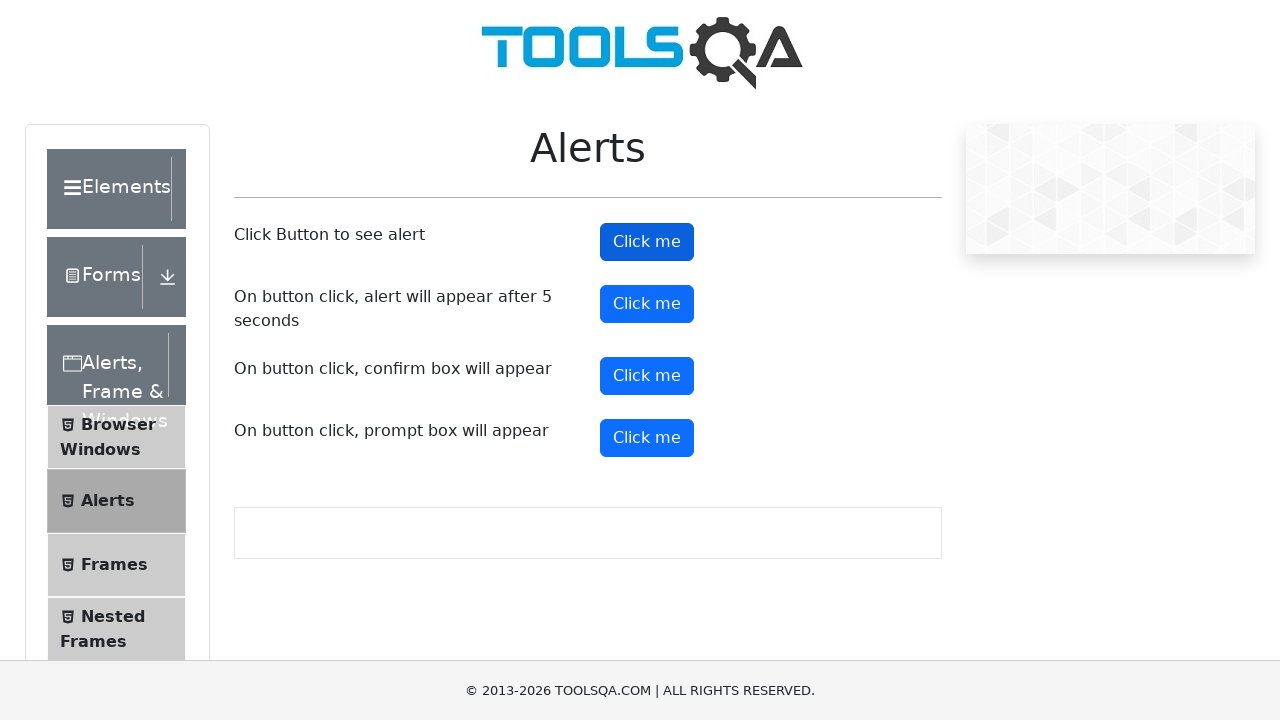

Waited 6 seconds for the 5-second timer alert to appear and be handled
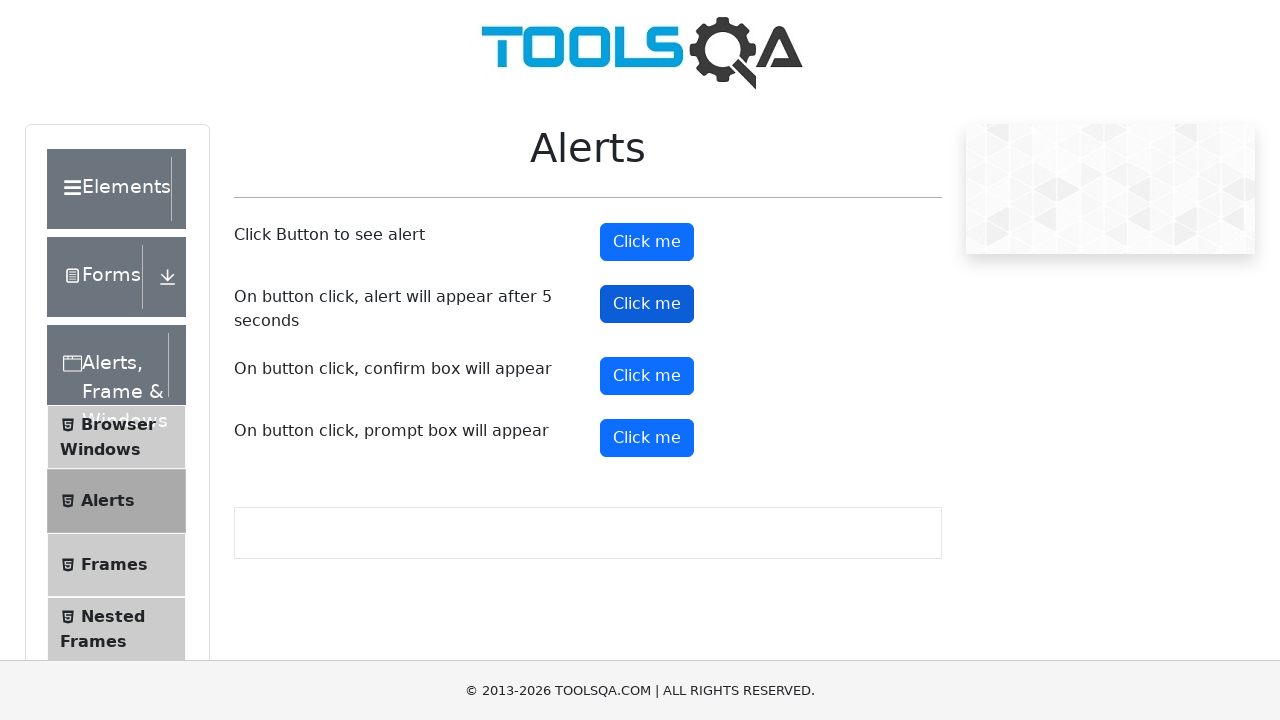

Set up handler to dismiss the confirm alert dialog
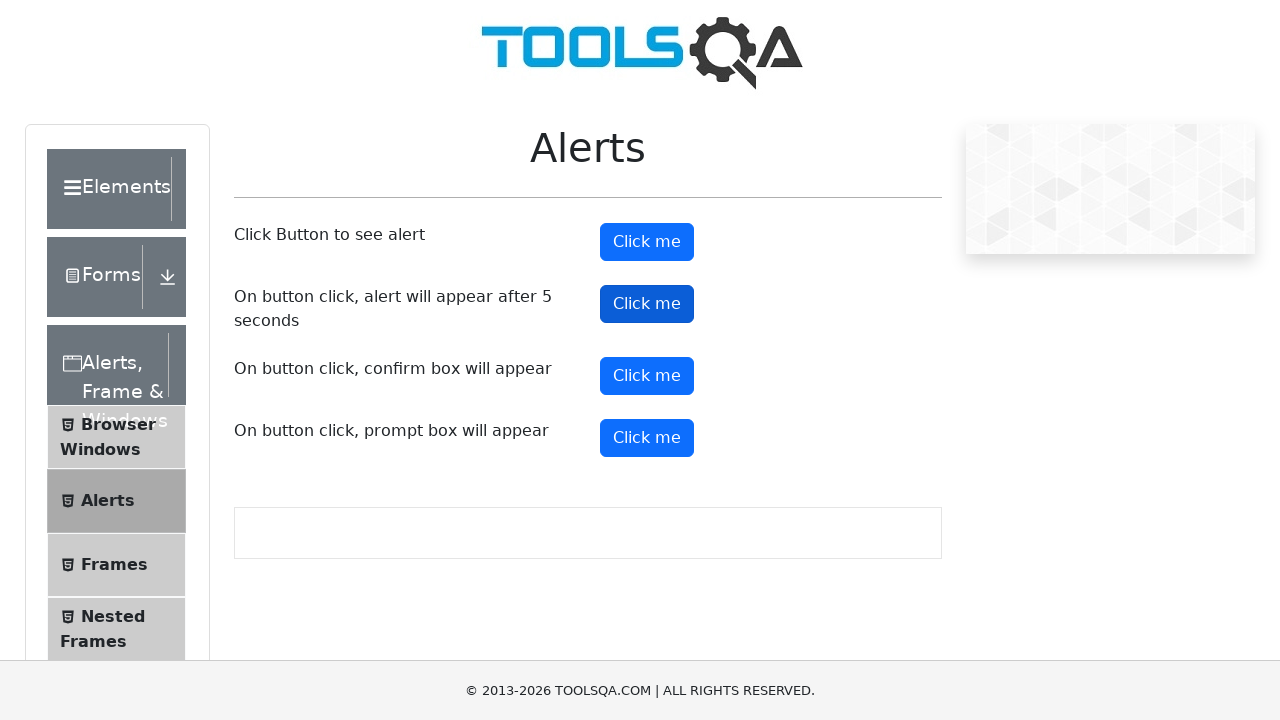

Clicked the confirm button at (647, 376) on #confirmButton
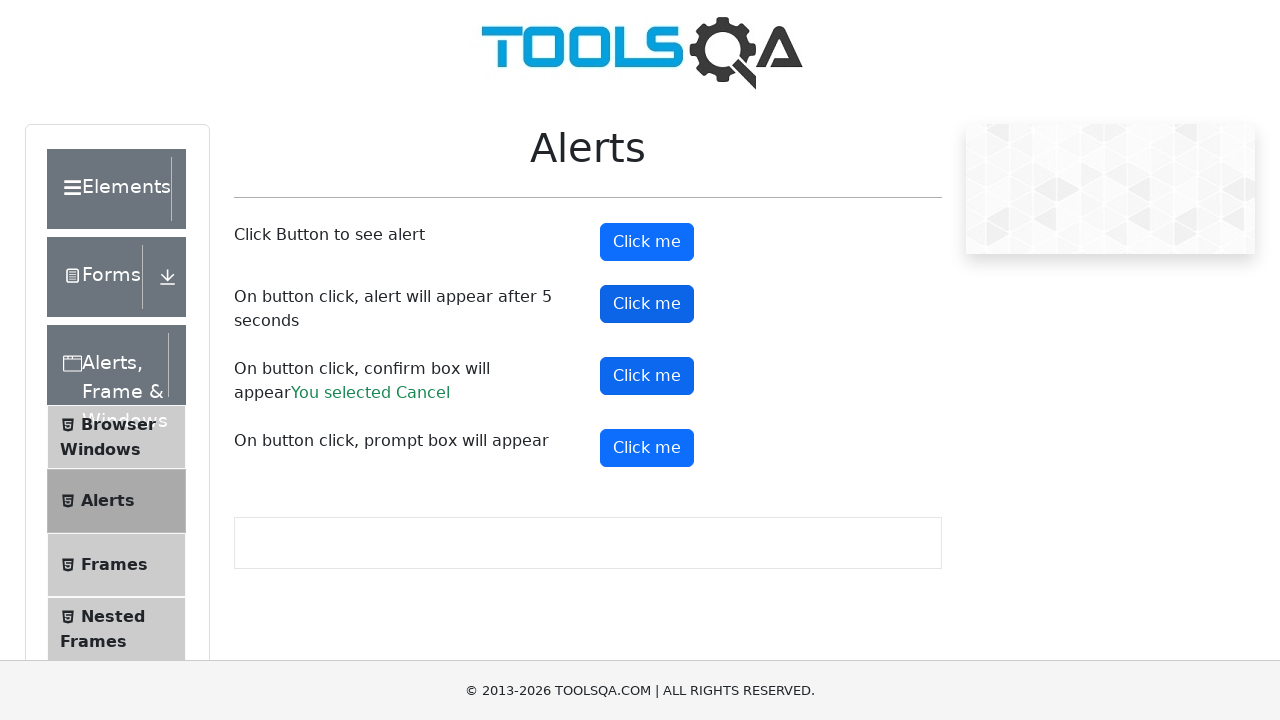

Confirm result element appeared on the page
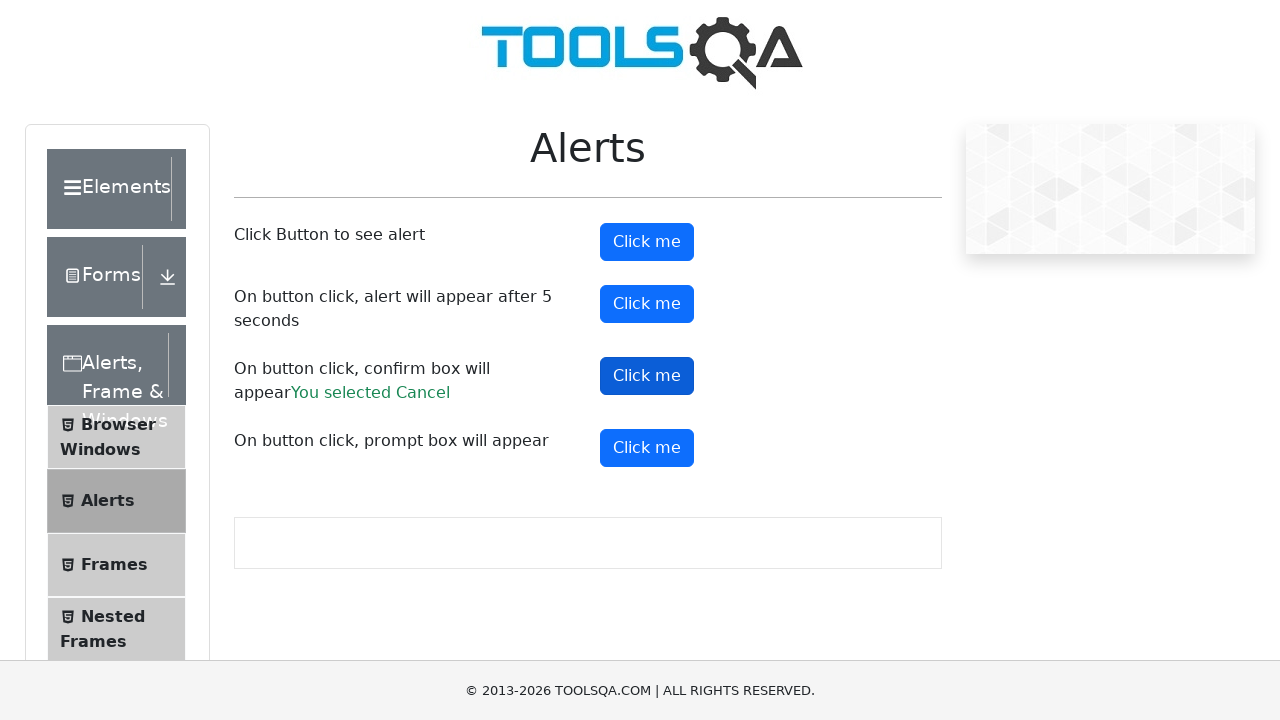

Verified that 'You selected Cancel' text is present in the confirm result
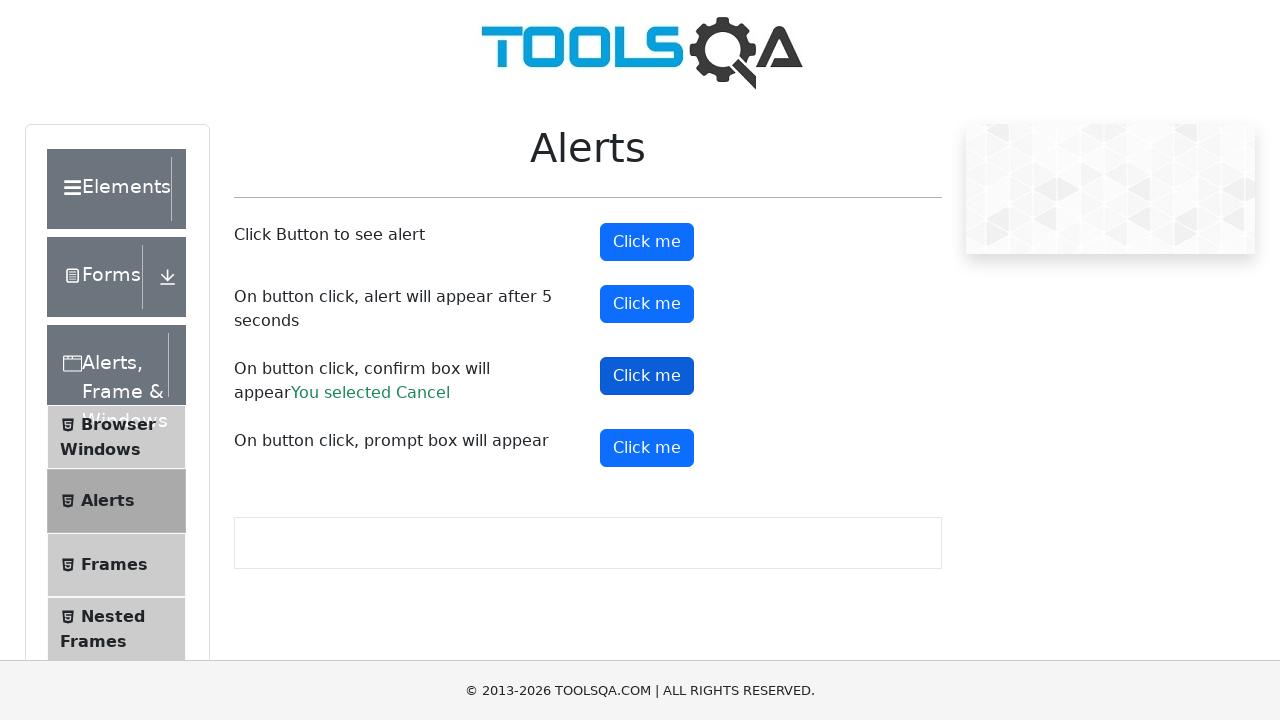

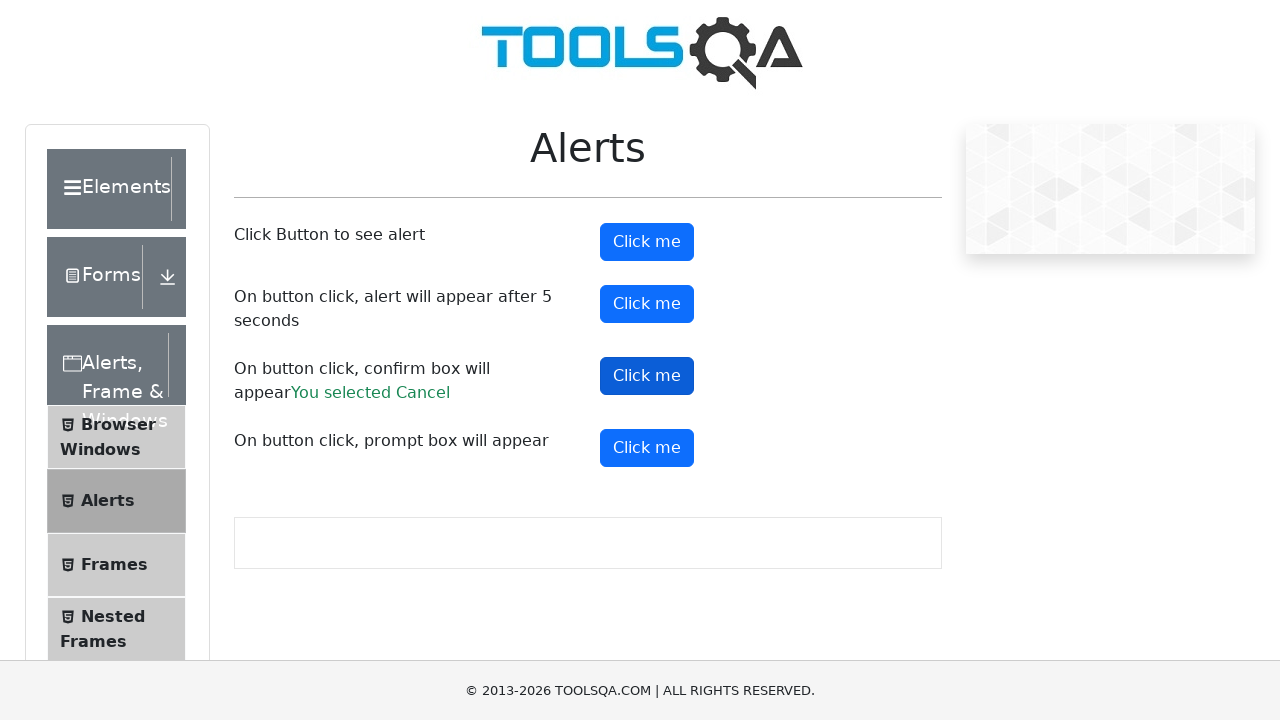